Navigates to the Context Menu page and verifies the title and paragraph text content are displayed correctly

Starting URL: https://the-internet.herokuapp.com/

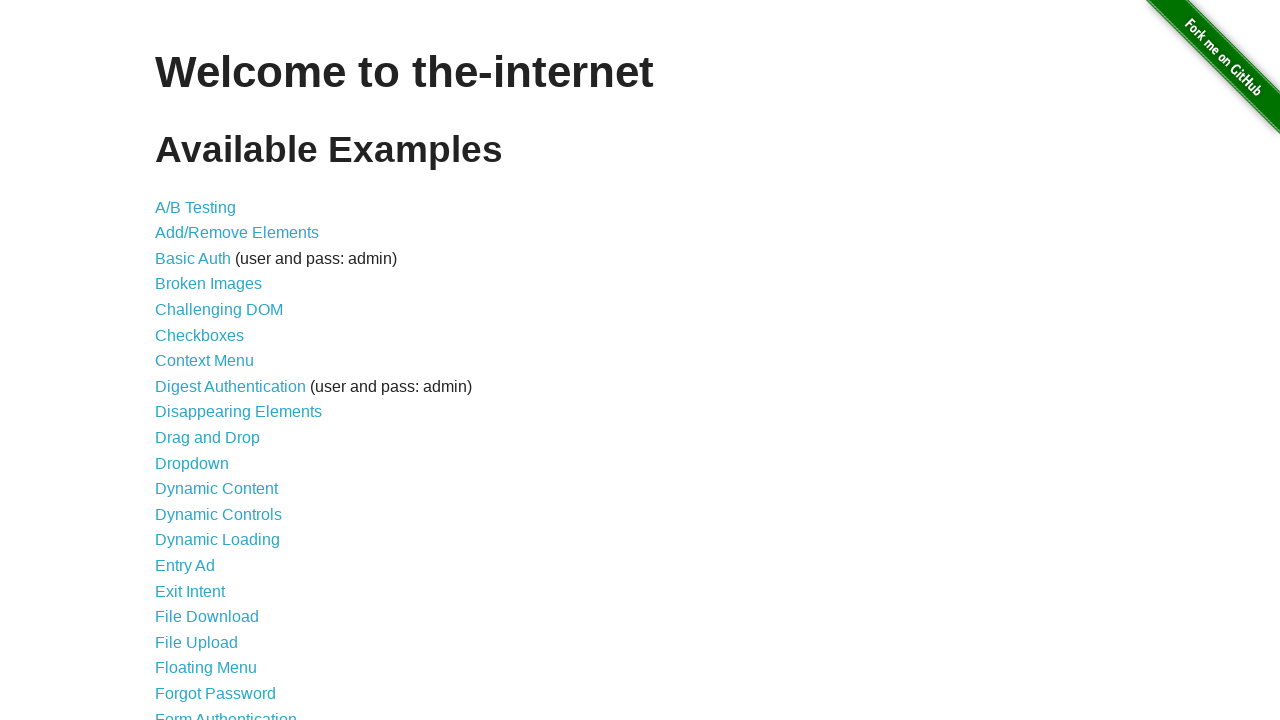

Waited for h1 element to load on the home page
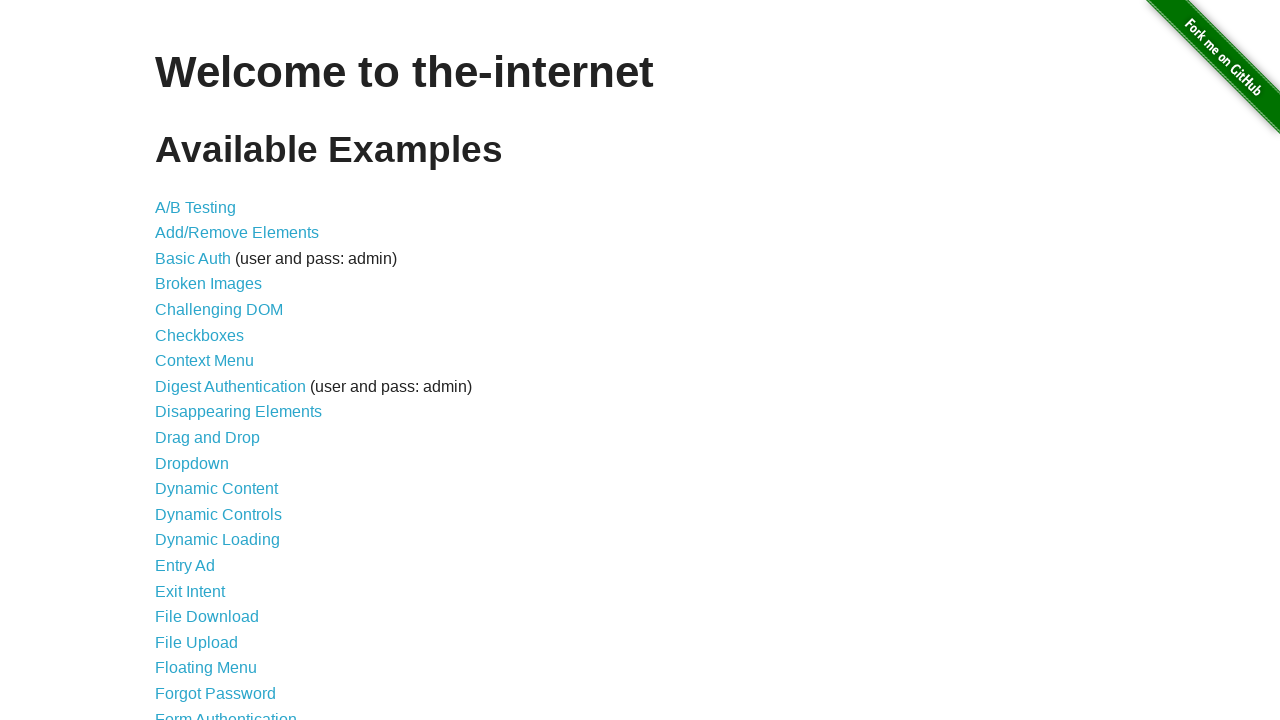

Clicked on Context Menu link at (204, 361) on xpath=//a[normalize-space()='Context Menu']
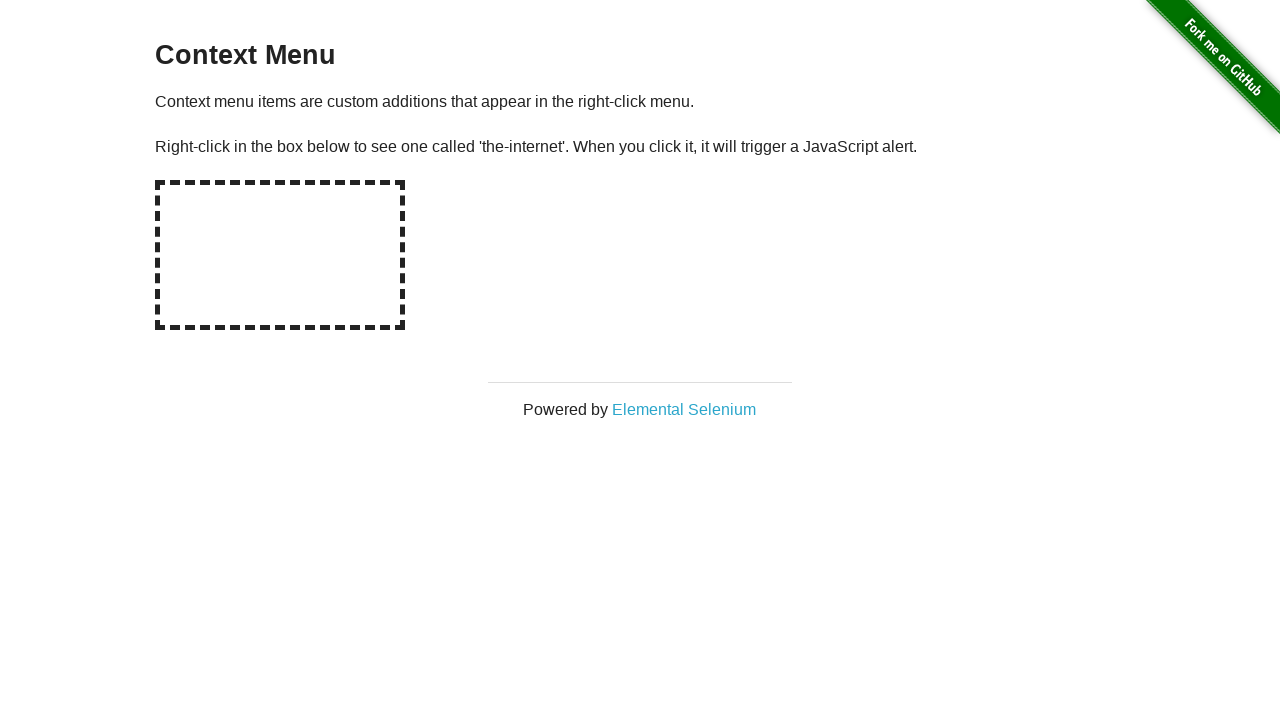

Waited for h3 element to load on Context Menu page
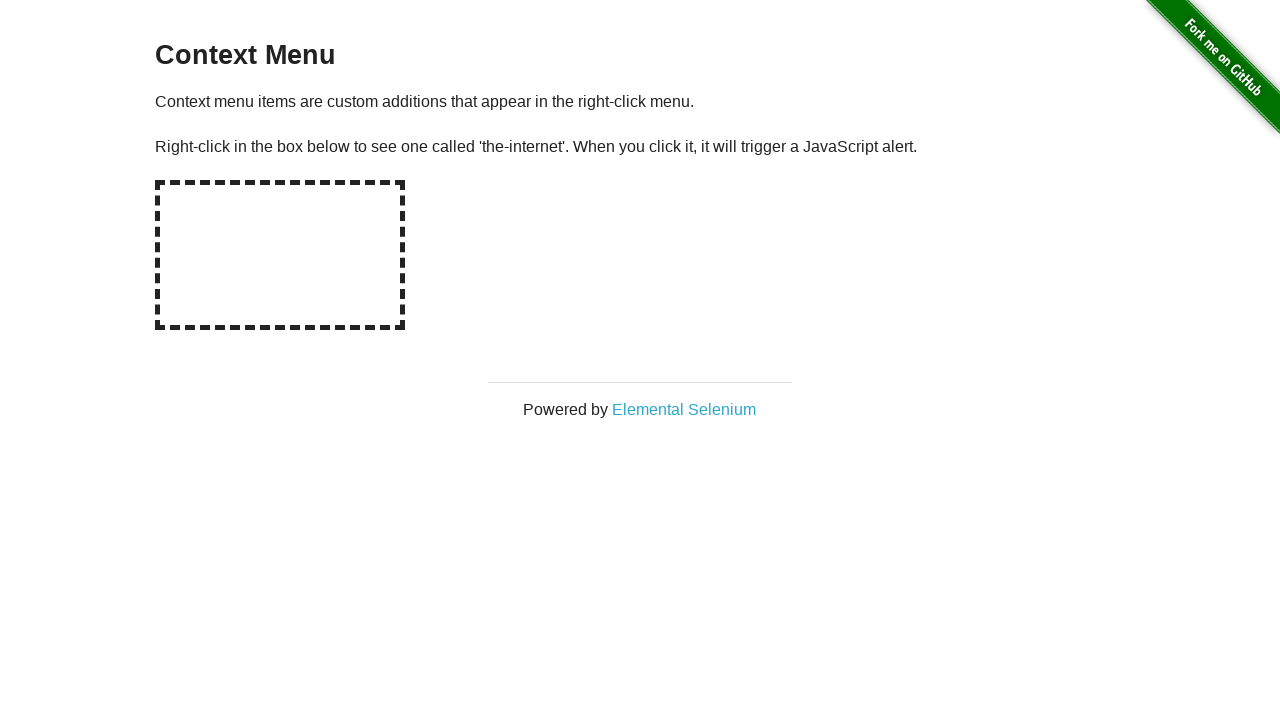

Verified title text is 'Context Menu'
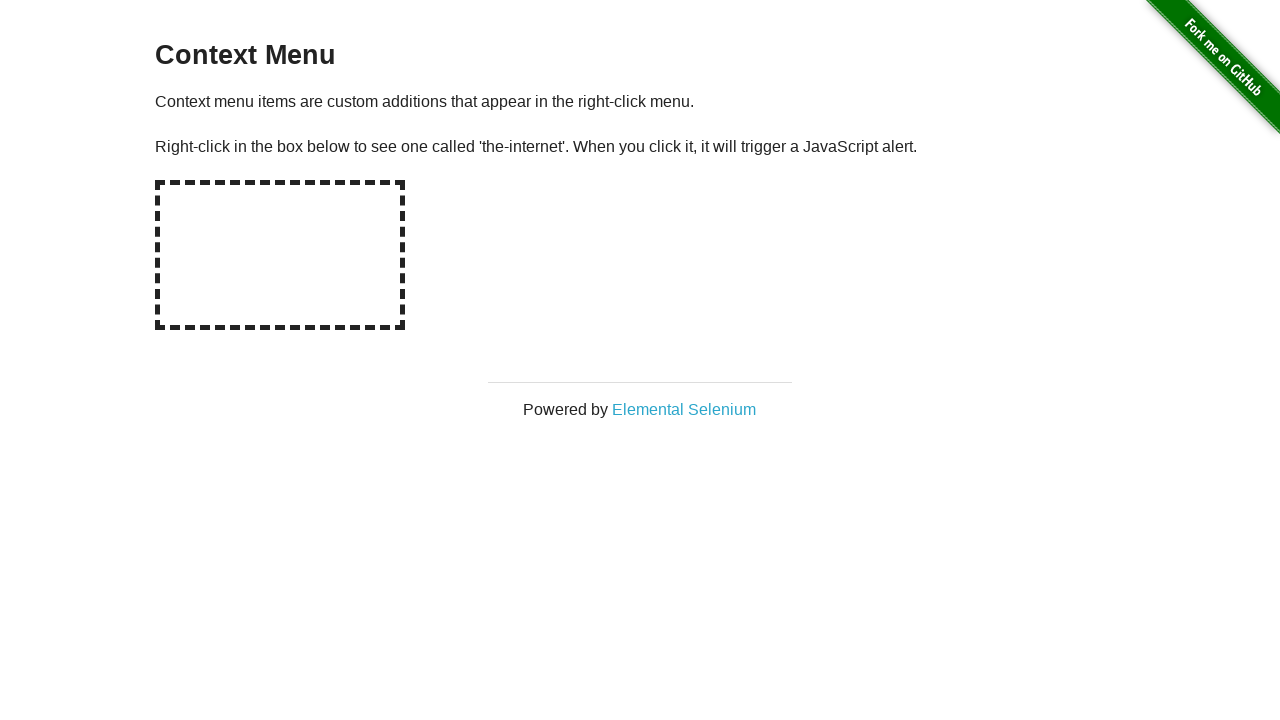

Verified first paragraph text about context menu items
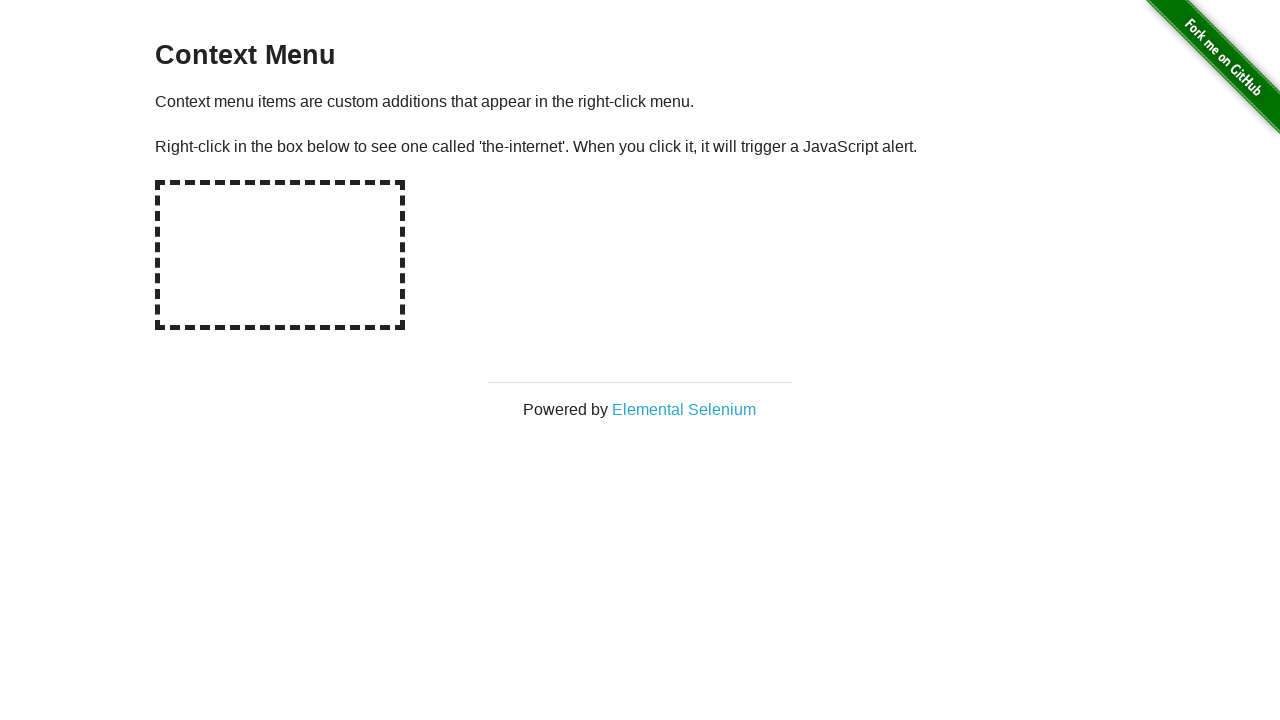

Verified second paragraph text about right-clicking behavior
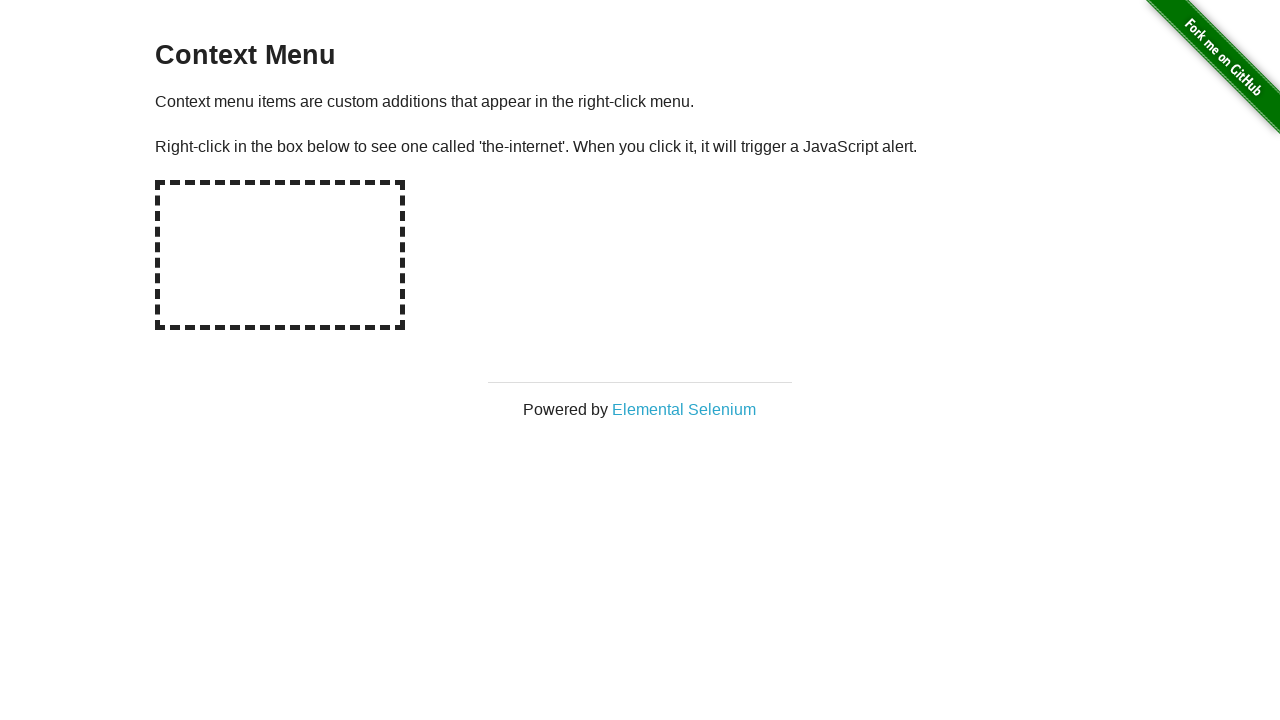

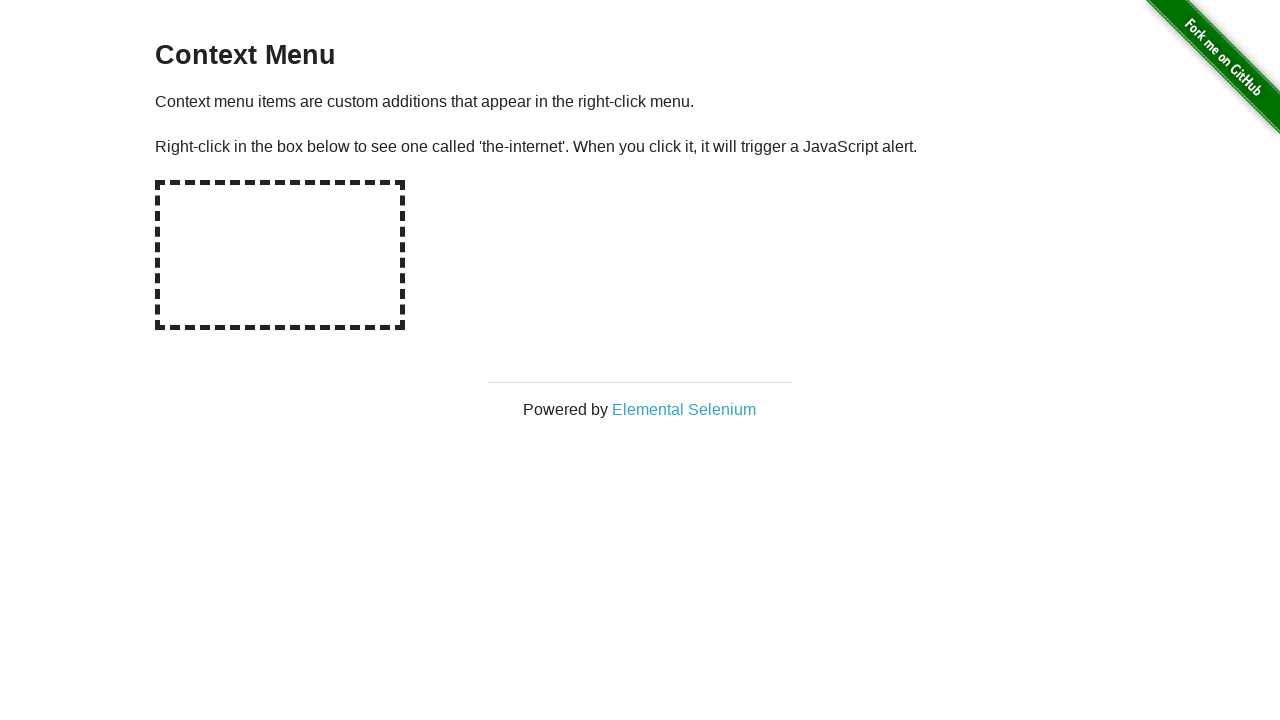